Tests keyboard actions by typing text in the first textarea, selecting all with Ctrl+A, copying with Ctrl+C, tabbing to the second textarea, and pasting with Ctrl+V

Starting URL: https://text-compare.com/

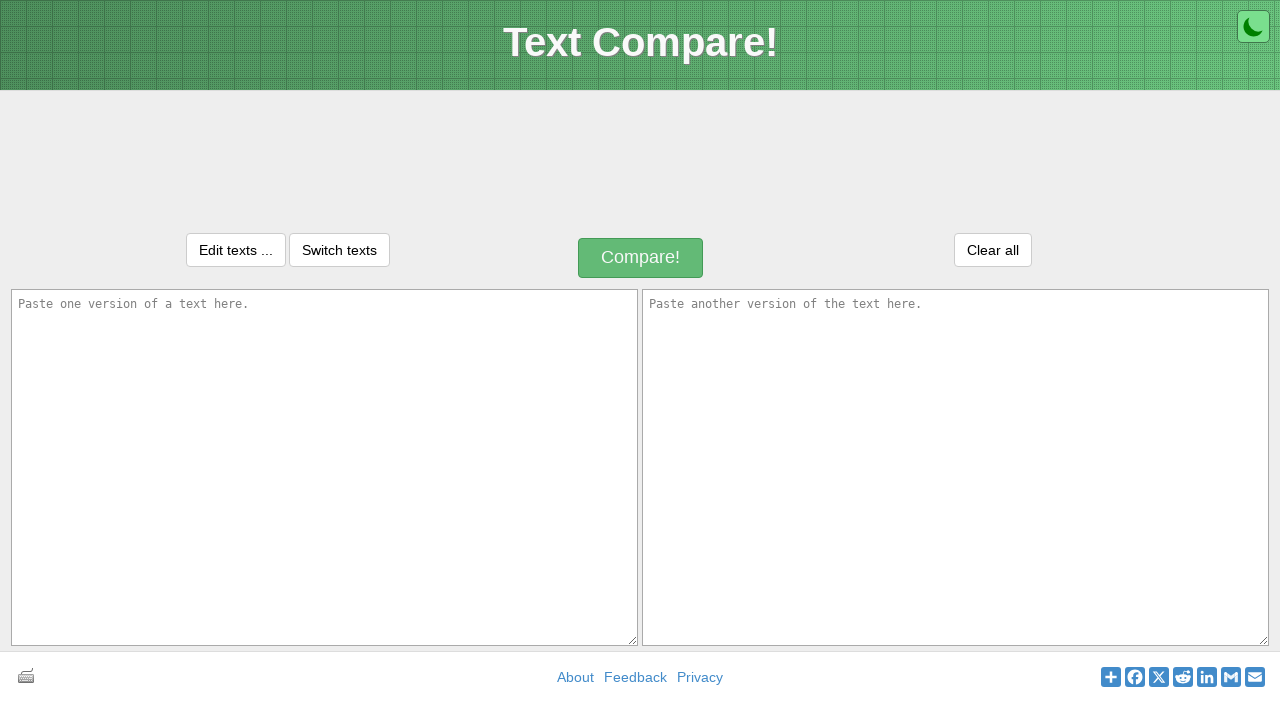

Typed 'Hi! I am Shuvo' into the first textarea on textarea#inputText1
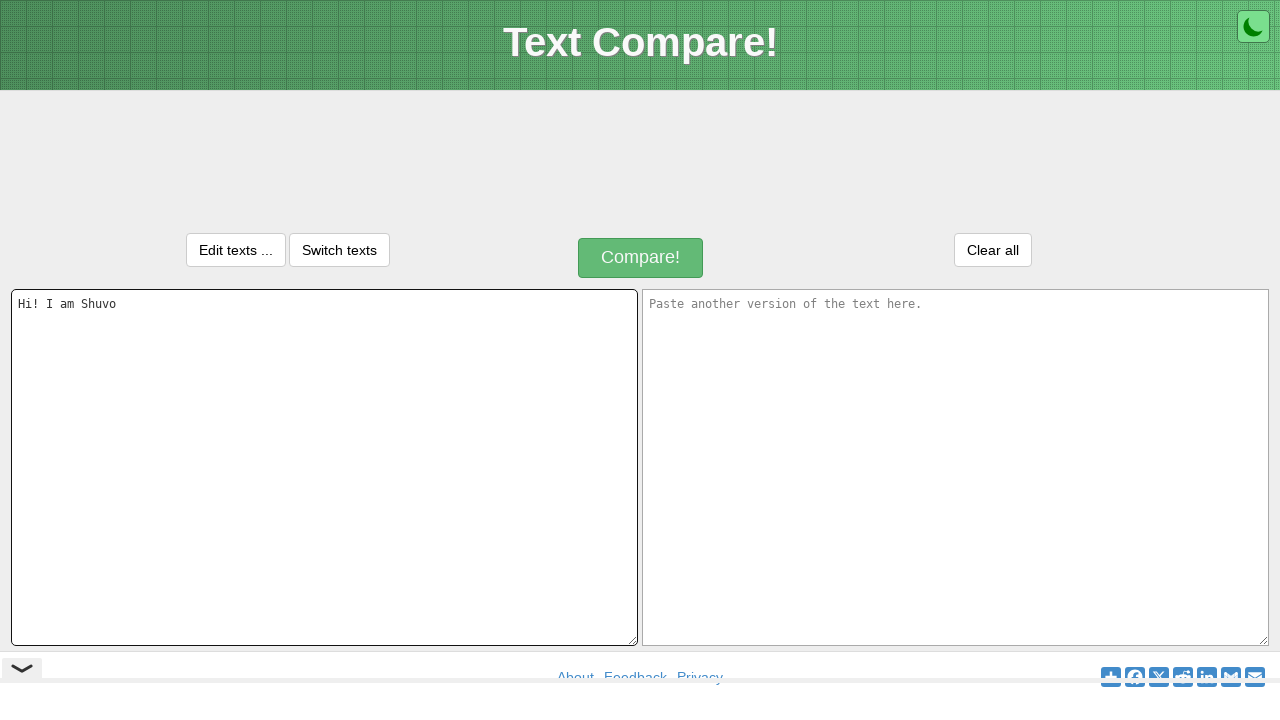

Clicked on the first textarea to focus it at (324, 467) on textarea#inputText1
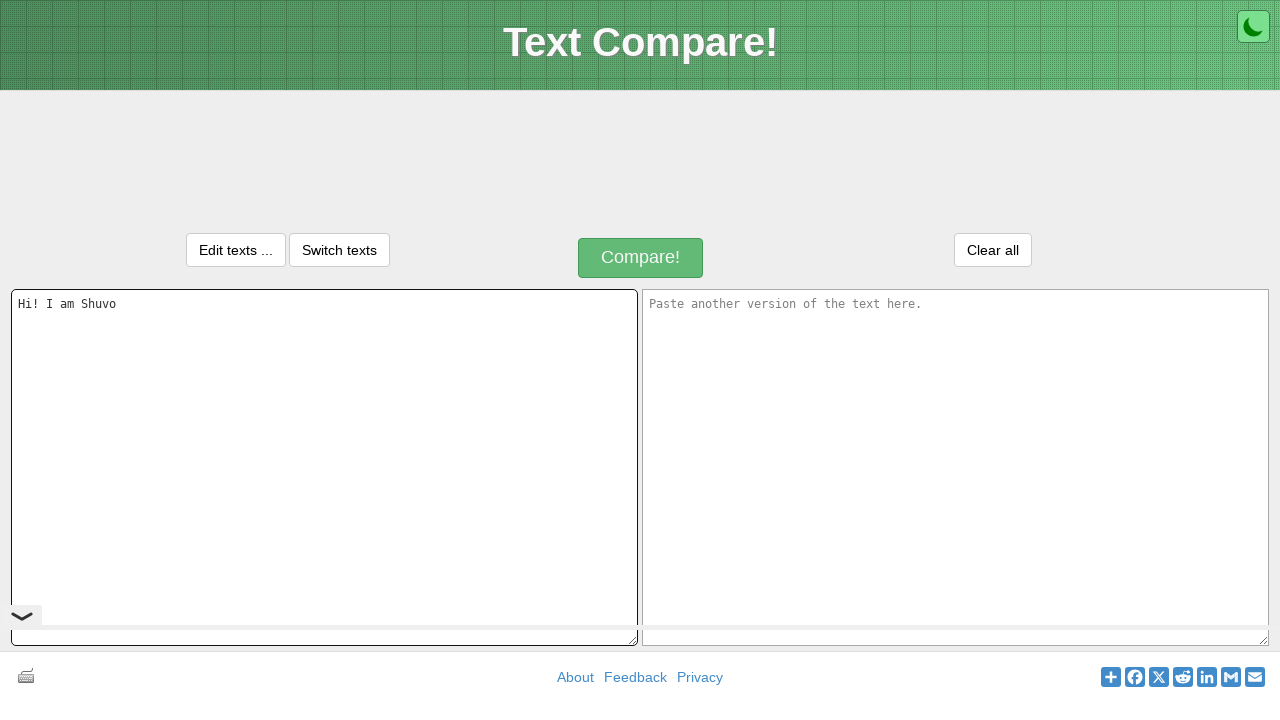

Selected all text in the first textarea using Ctrl+A
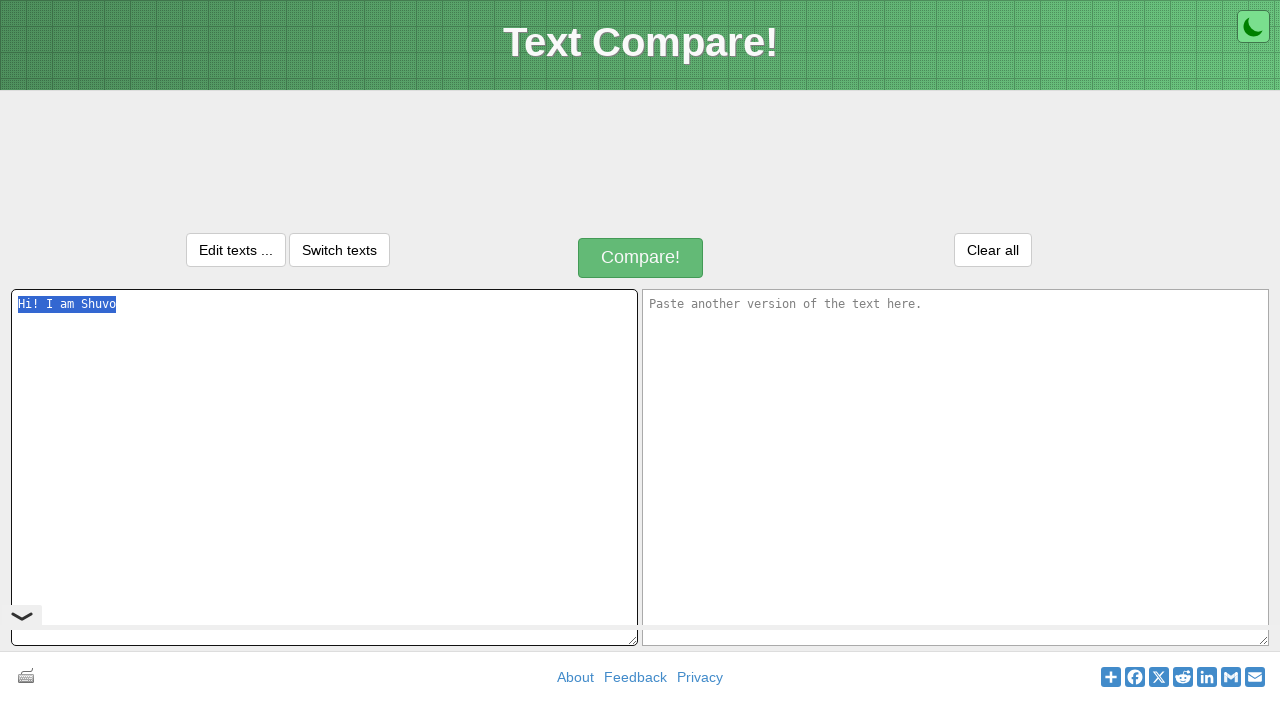

Copied the selected text using Ctrl+C
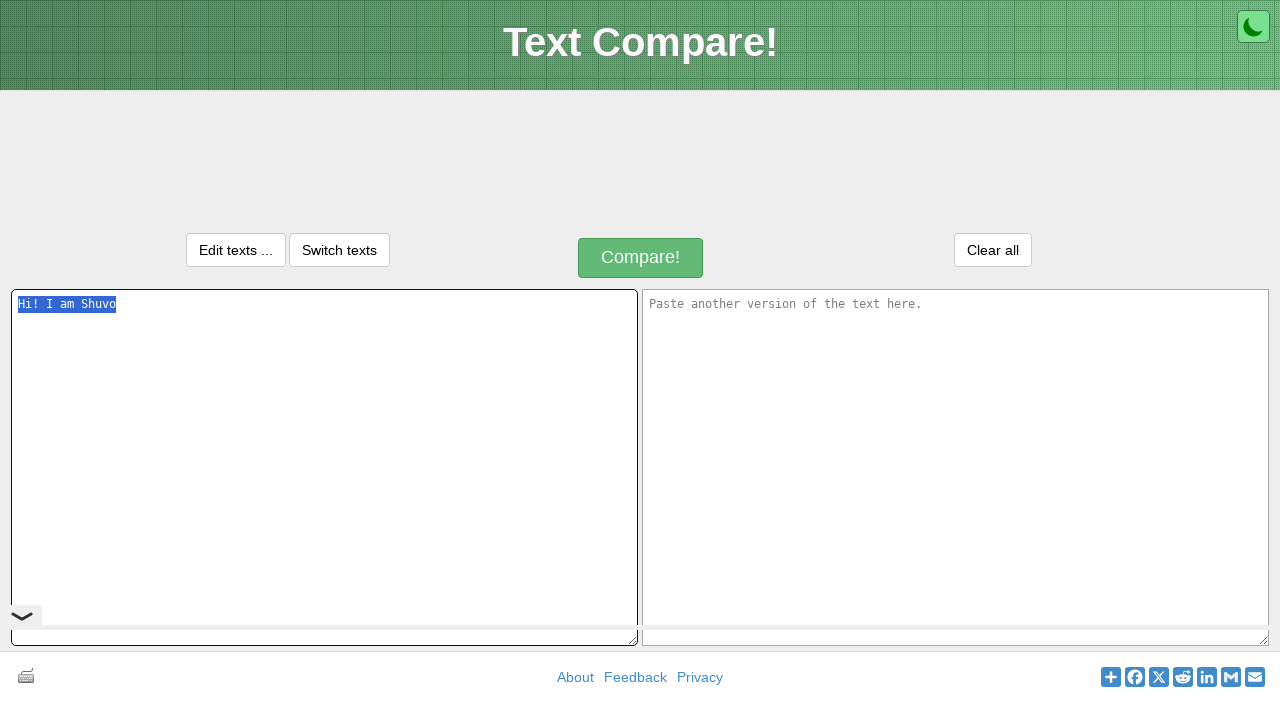

Pressed Tab to move to the second textarea
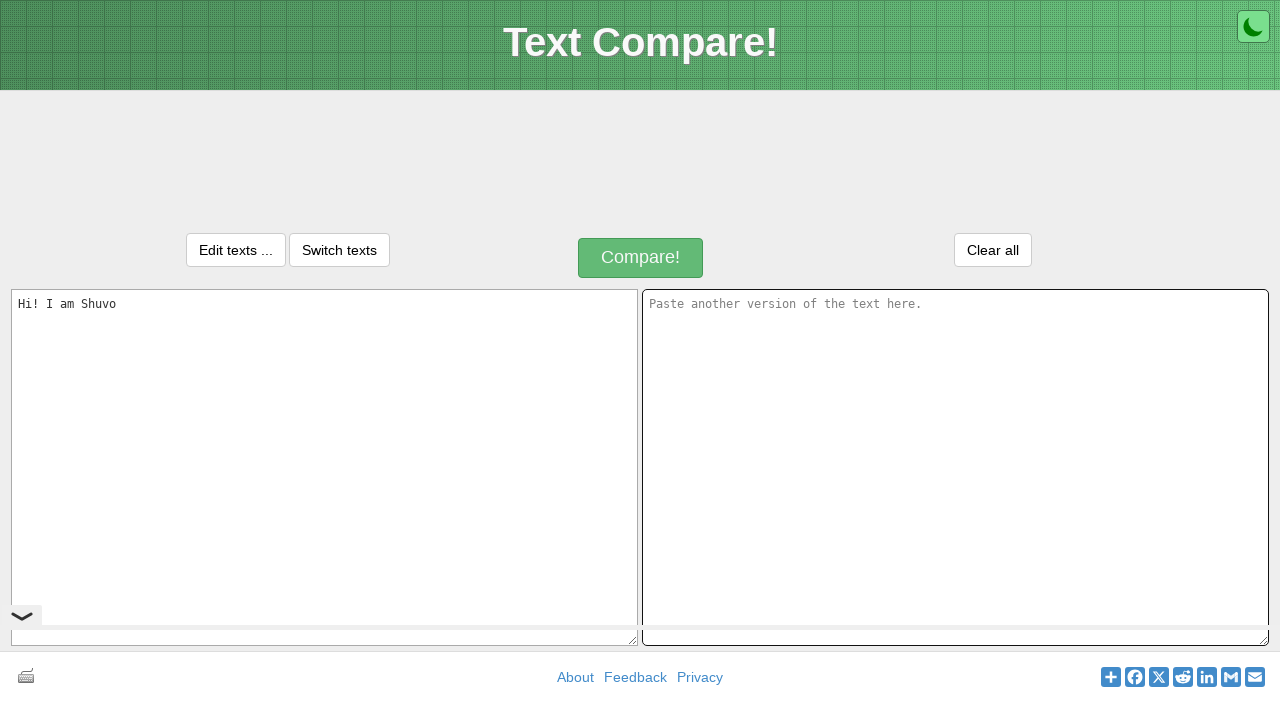

Pasted the copied text into the second textarea using Ctrl+V
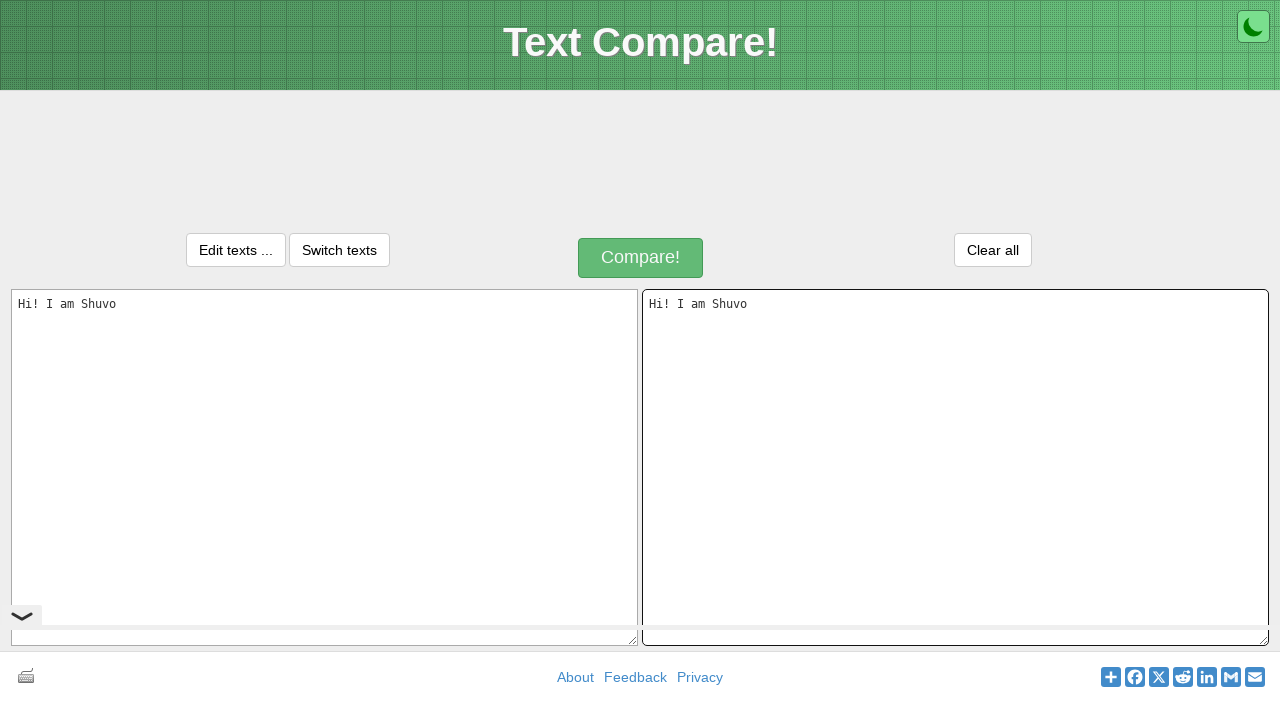

Waited 1 second to view the pasted result
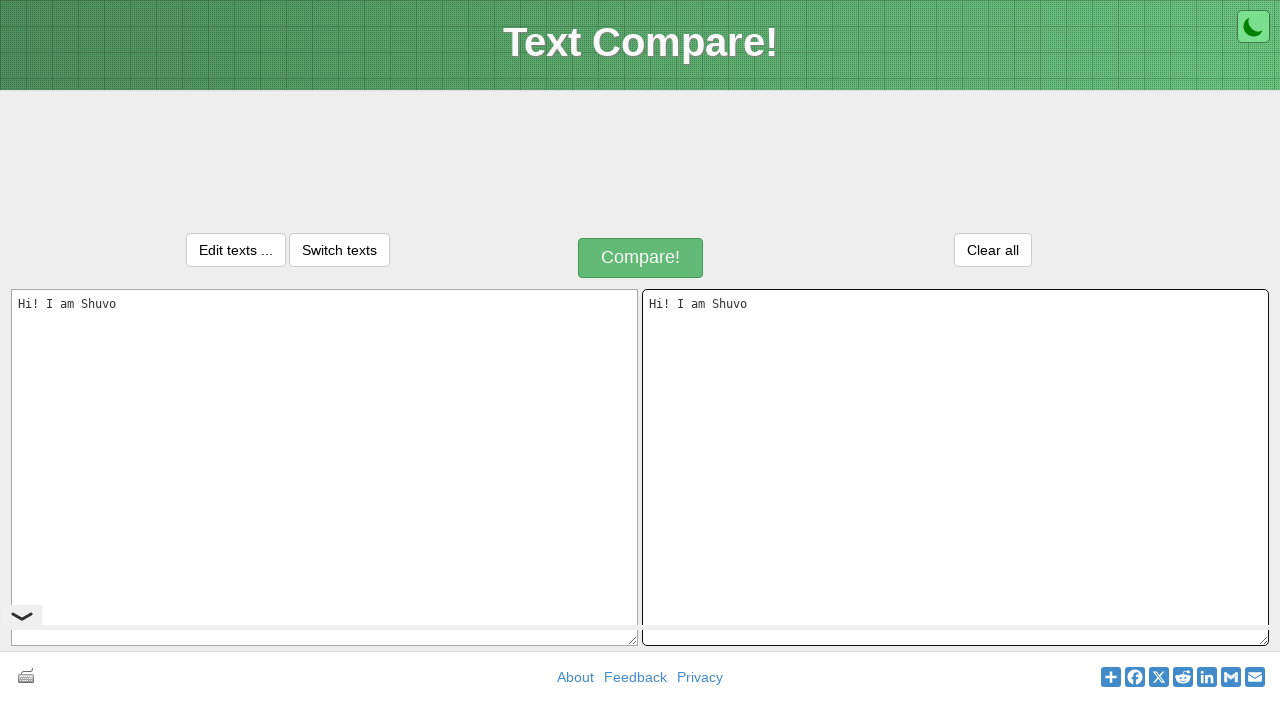

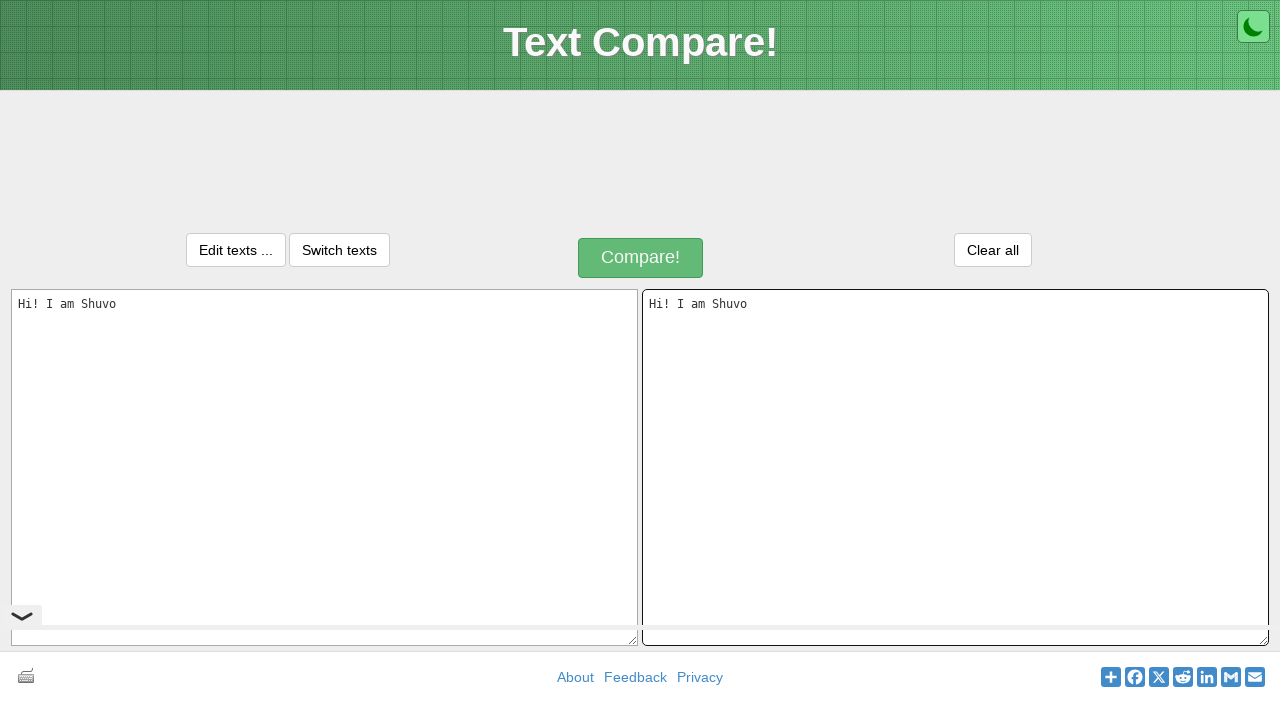